Tests that clicking the "GET STARTED" link navigates to the documentation introduction page.

Starting URL: https://playwright.dev/python/

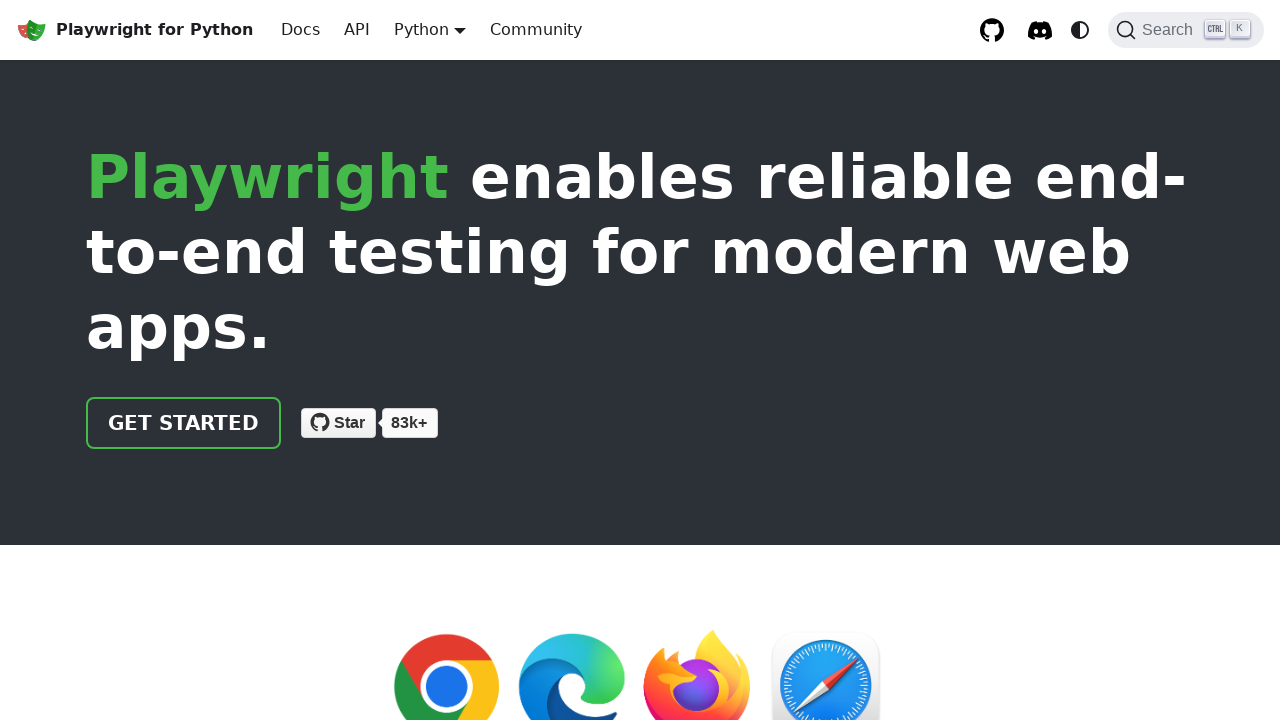

Clicked the 'GET STARTED' link at (184, 423) on internal:role=link[name="GET STARTED"i]
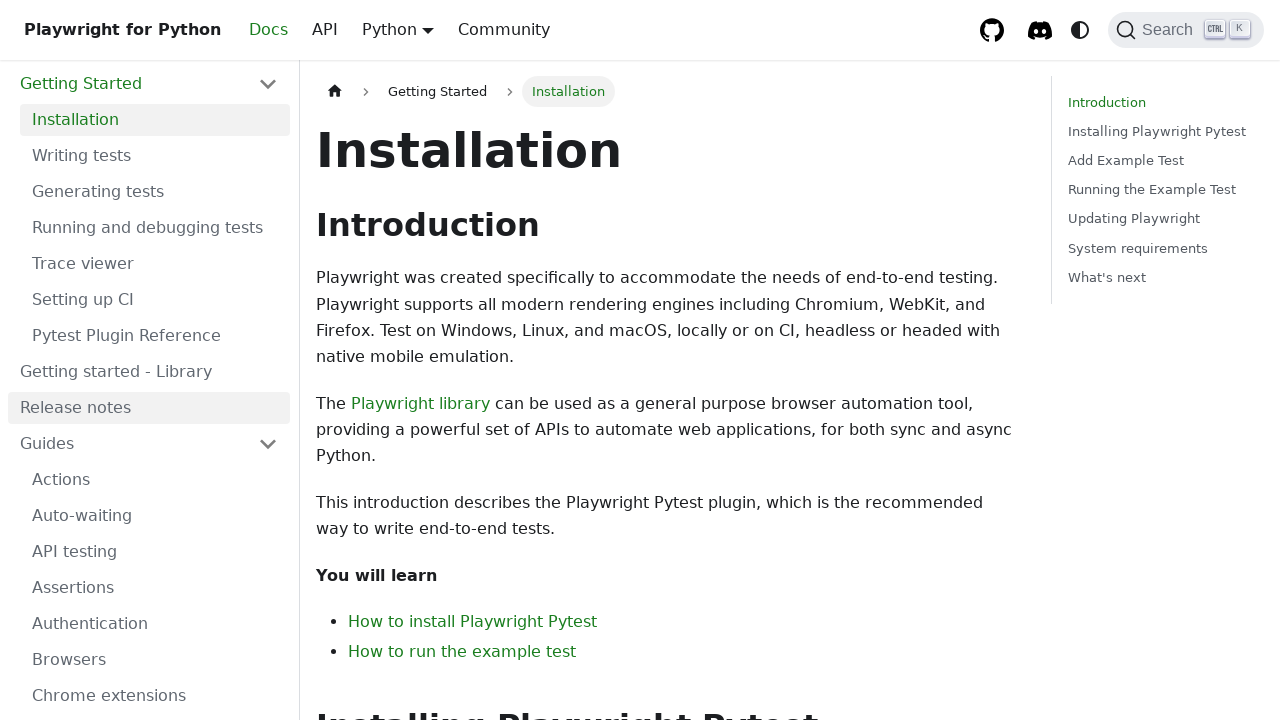

Waited for navigation to documentation introduction page
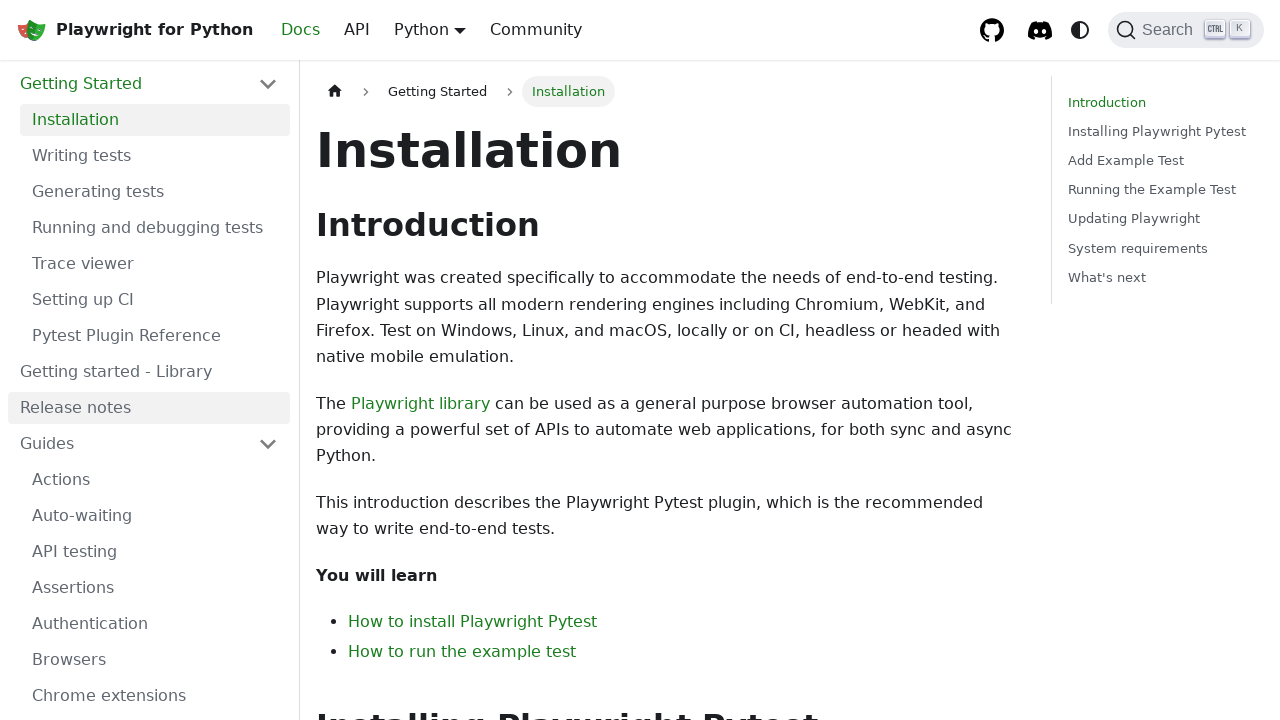

Verified that current URL is https://playwright.dev/python/docs/intro
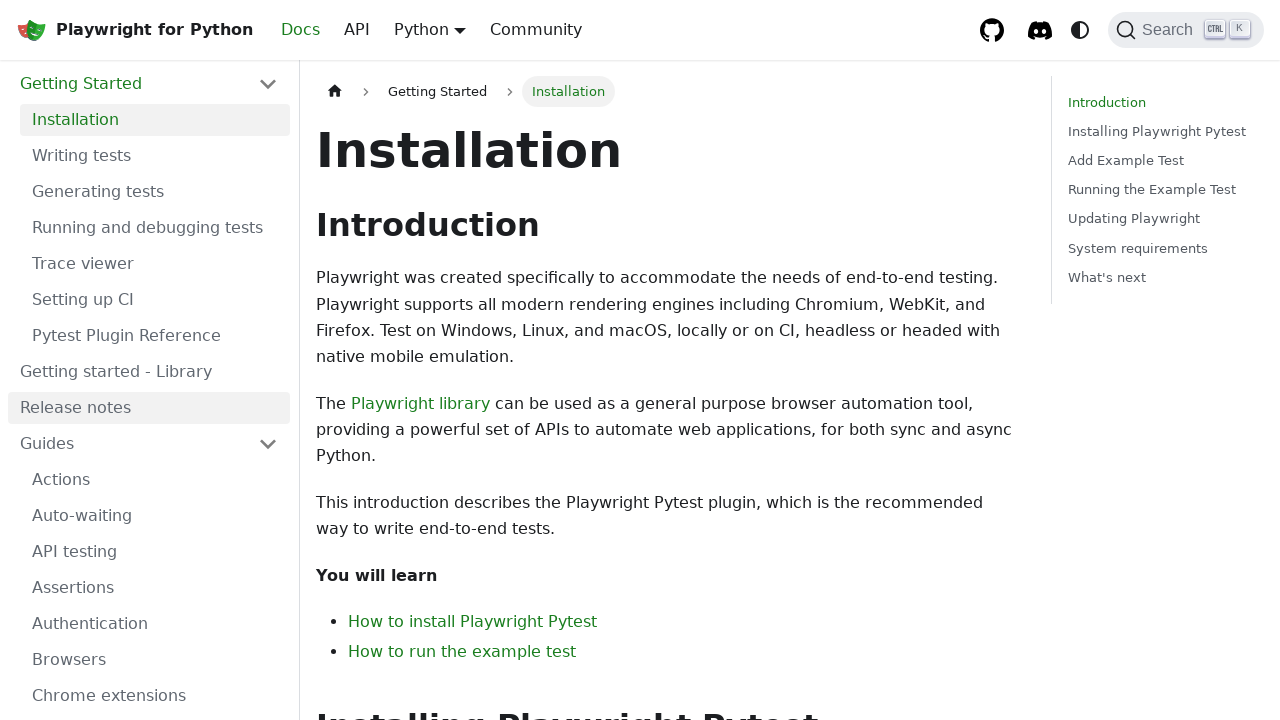

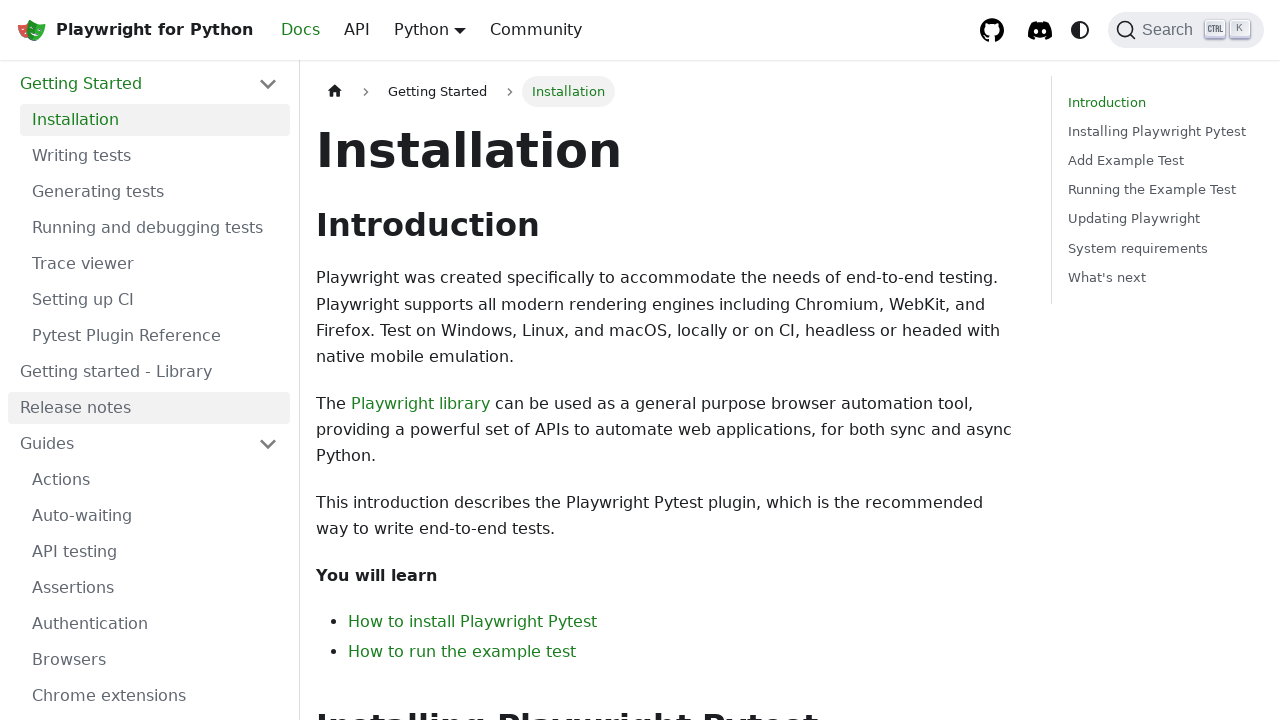